Proceeds to checkout by clicking the cart icon and then the checkout button

Starting URL: https://rahulshettyacademy.com/seleniumPractise

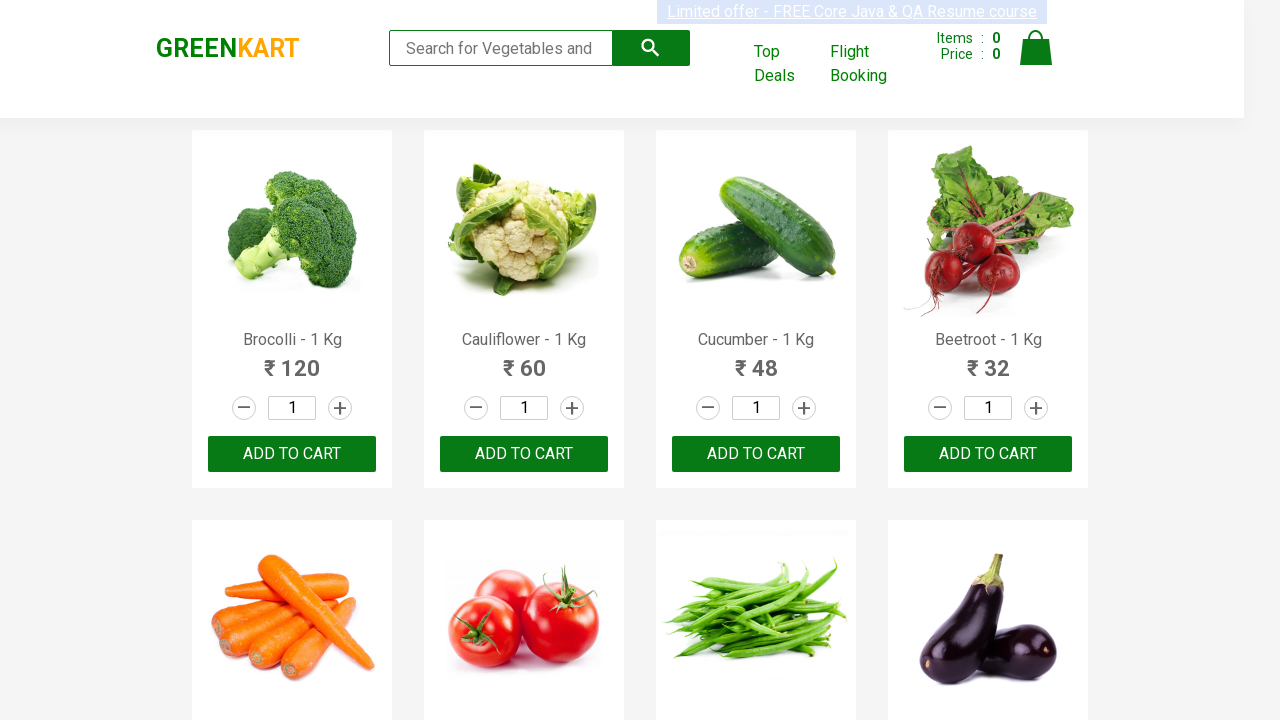

Clicked cart icon at (1036, 59) on .cart-icon
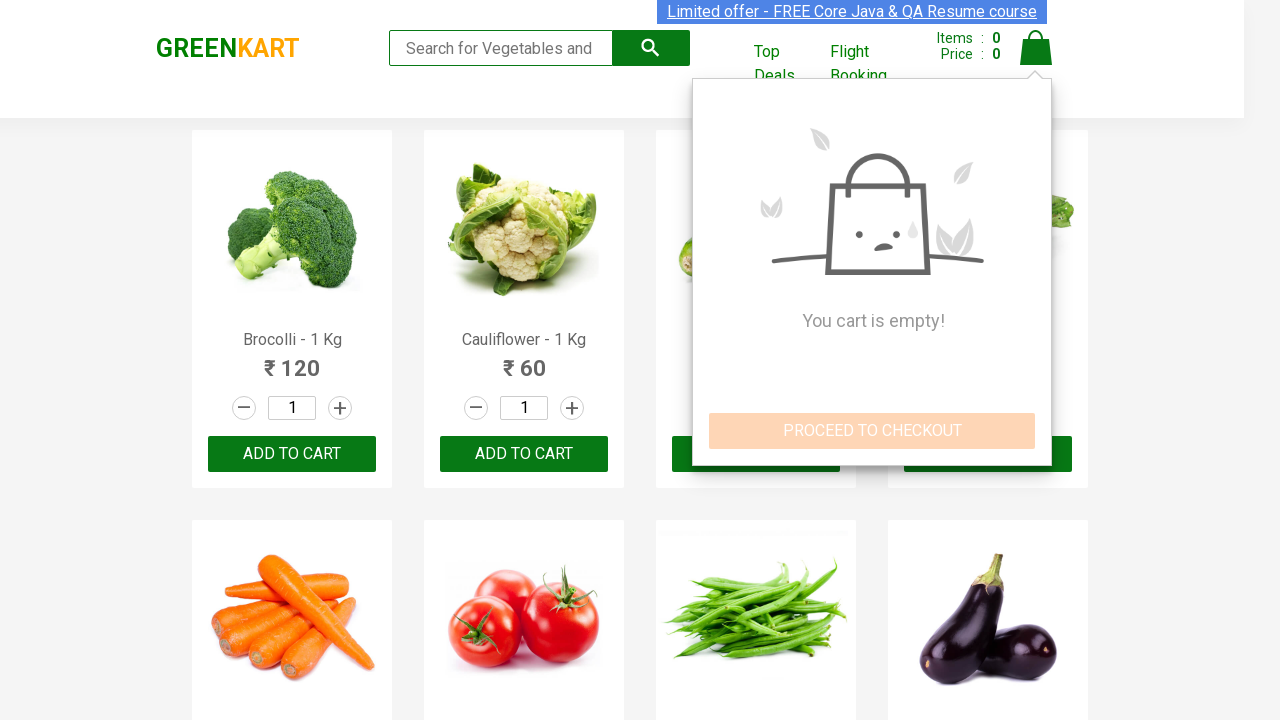

Clicked PROCEED TO CHECKOUT button at (872, 431) on button:has-text('PROCEED TO CHECKOUT')
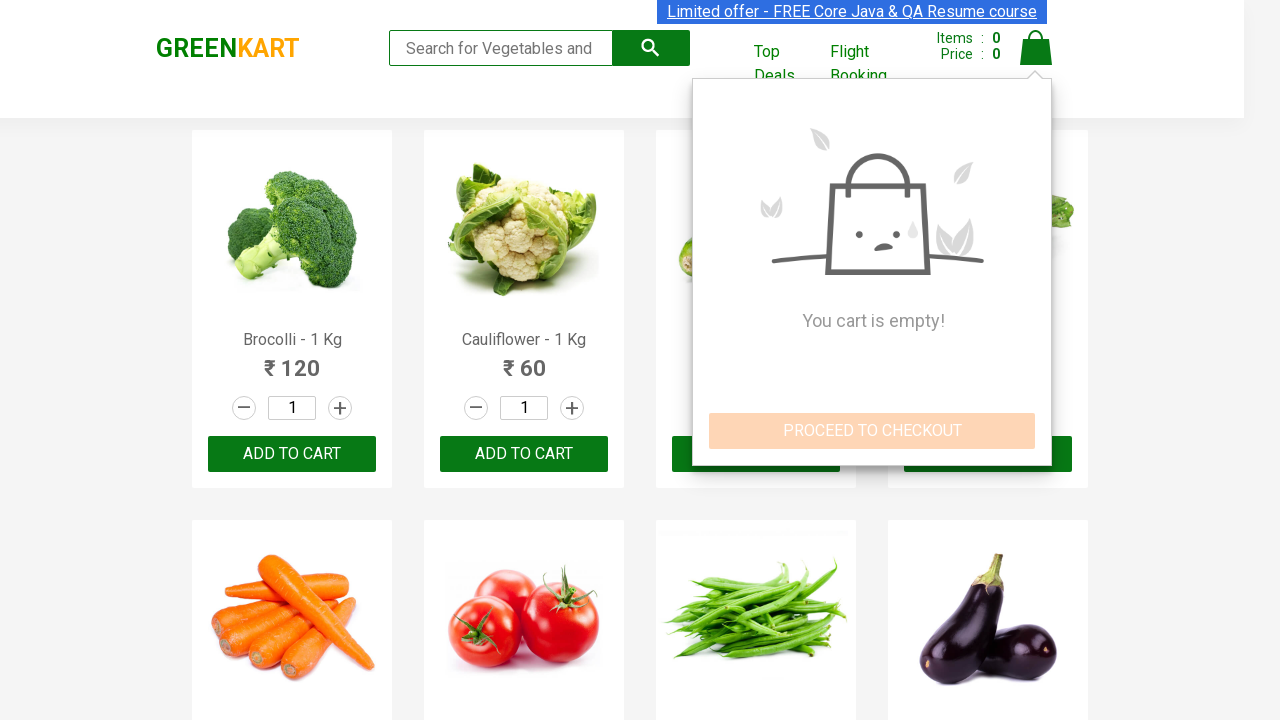

Waited for checkout page to load
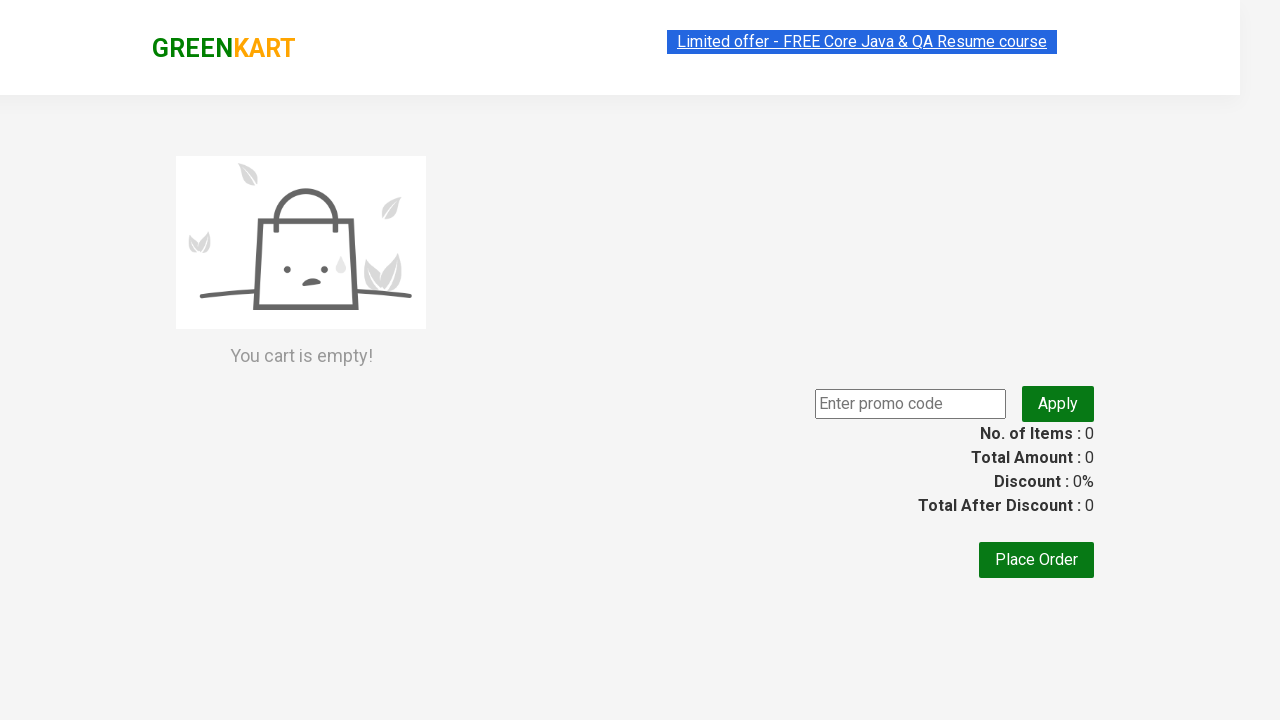

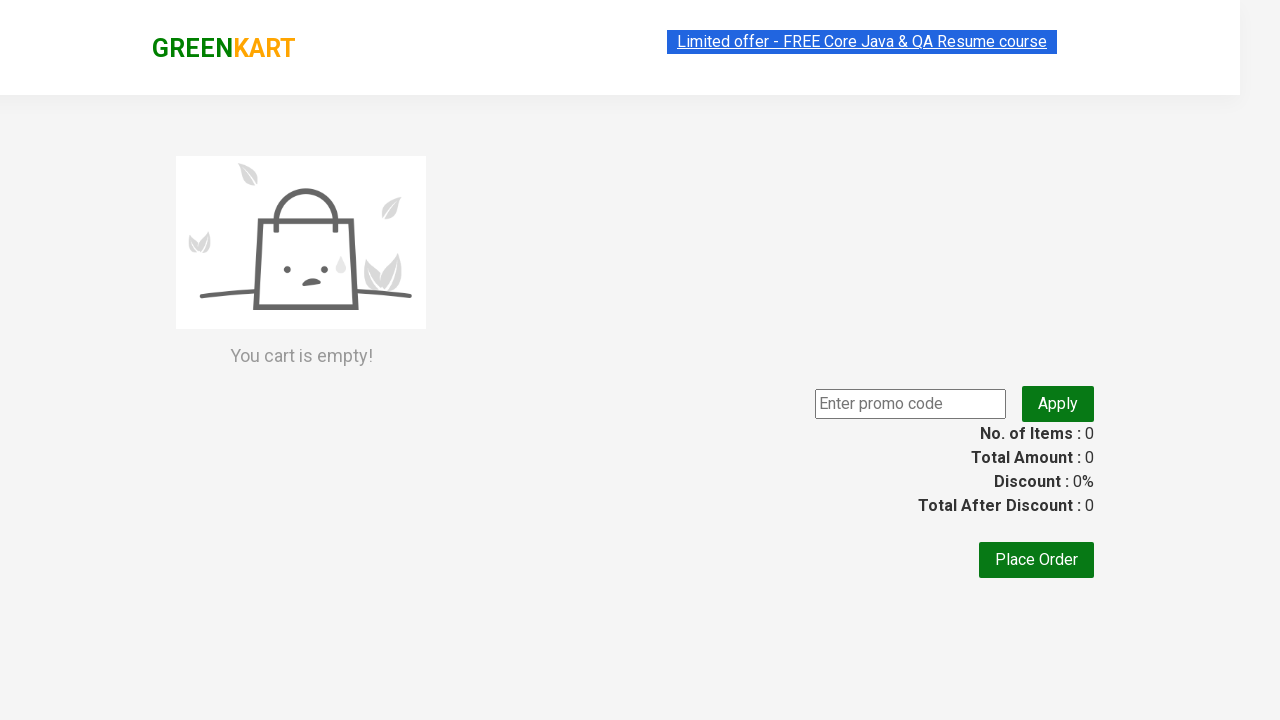